Tests the search functionality on Farmacity website by entering a barcode in the search field and submitting the search.

Starting URL: https://www.farmacity.com/

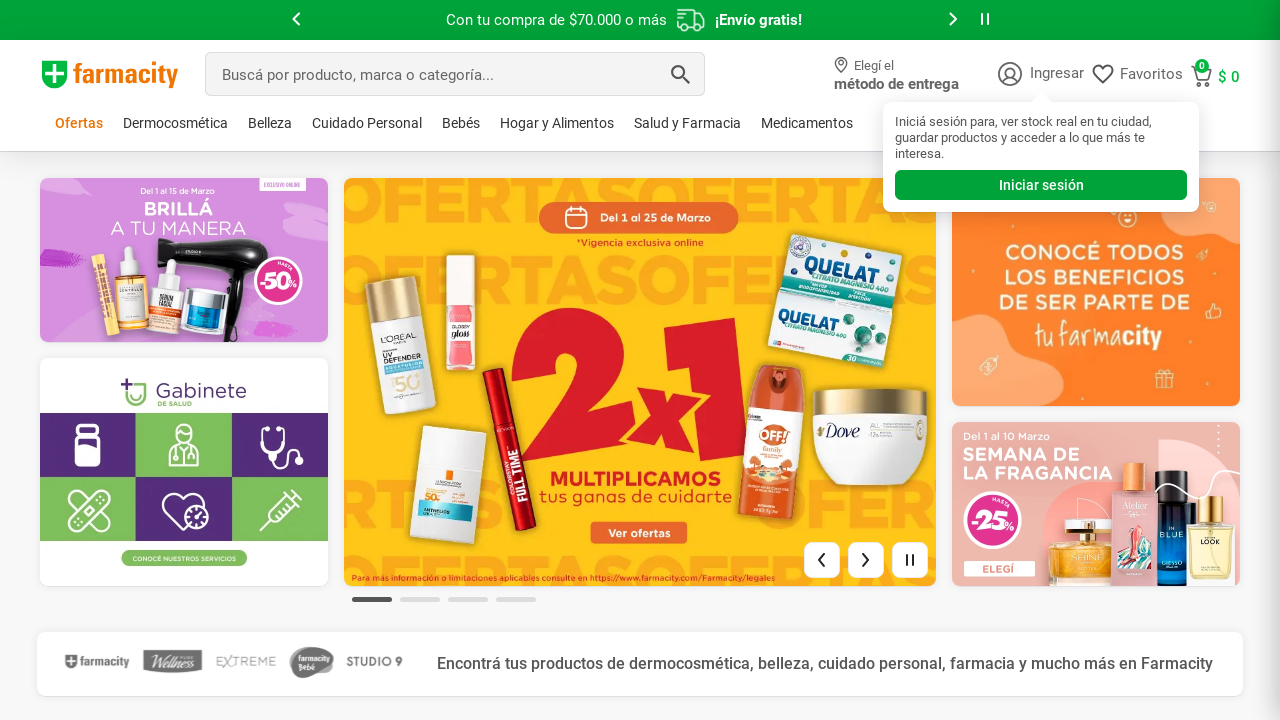

Waited for search field to be visible
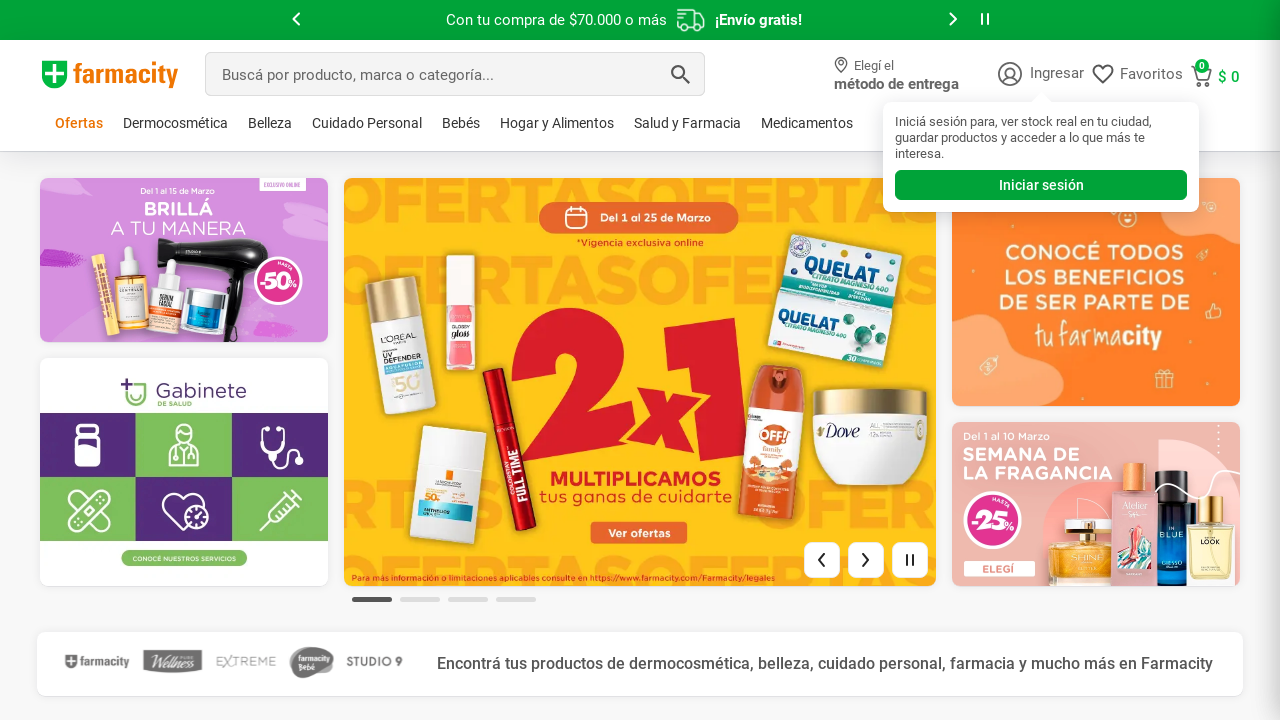

Clicked on the search field at (433, 75) on #downshift-0-input
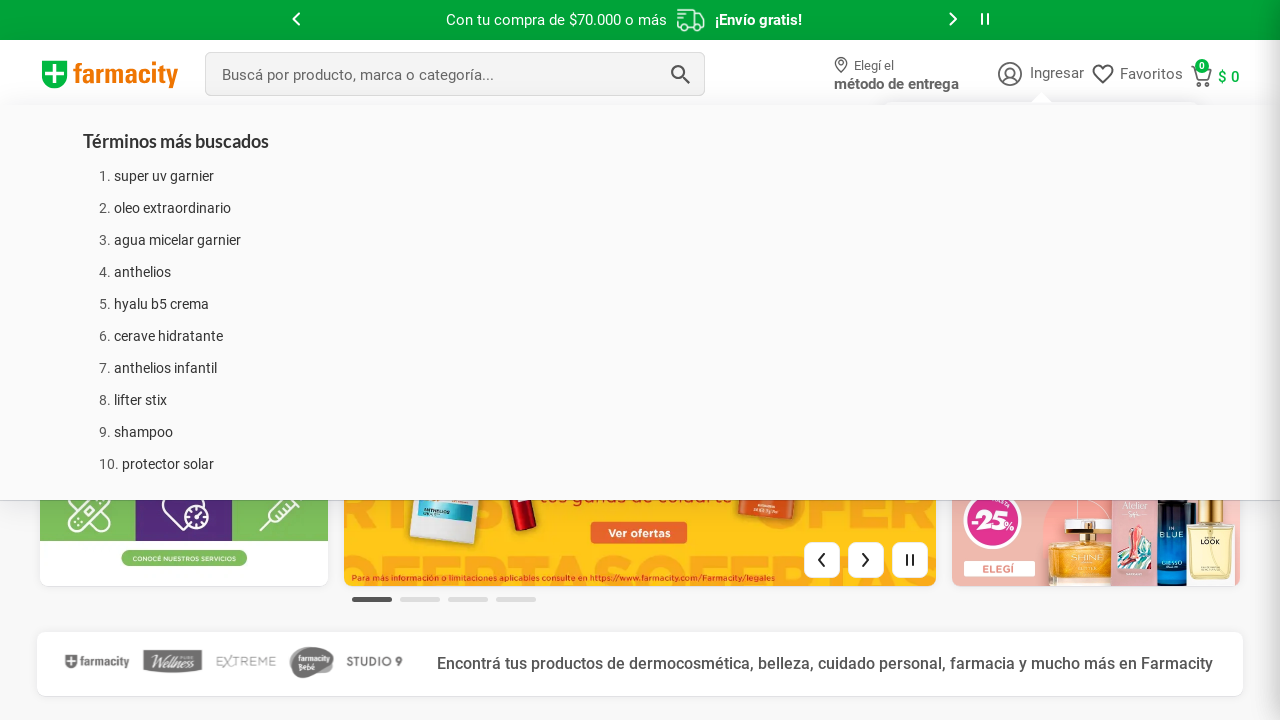

Filled search field with barcode '7798062548396' on #downshift-0-input
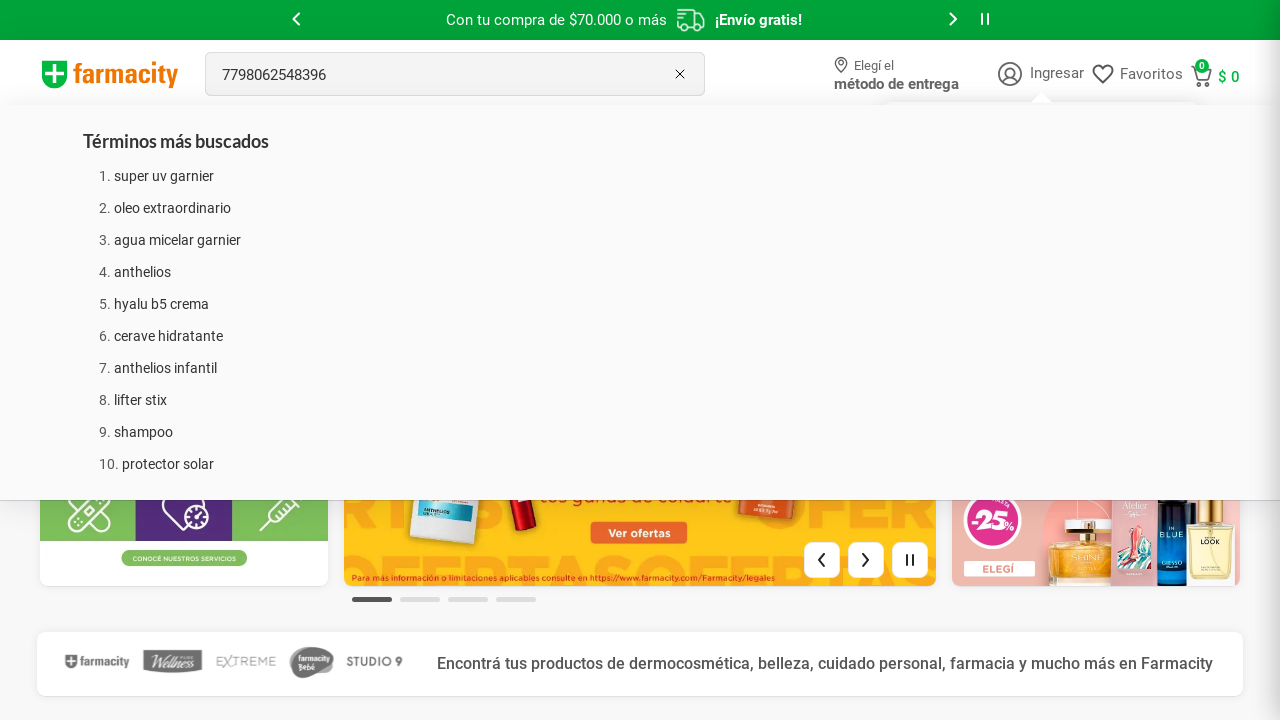

Pressed Enter to submit the search on #downshift-0-input
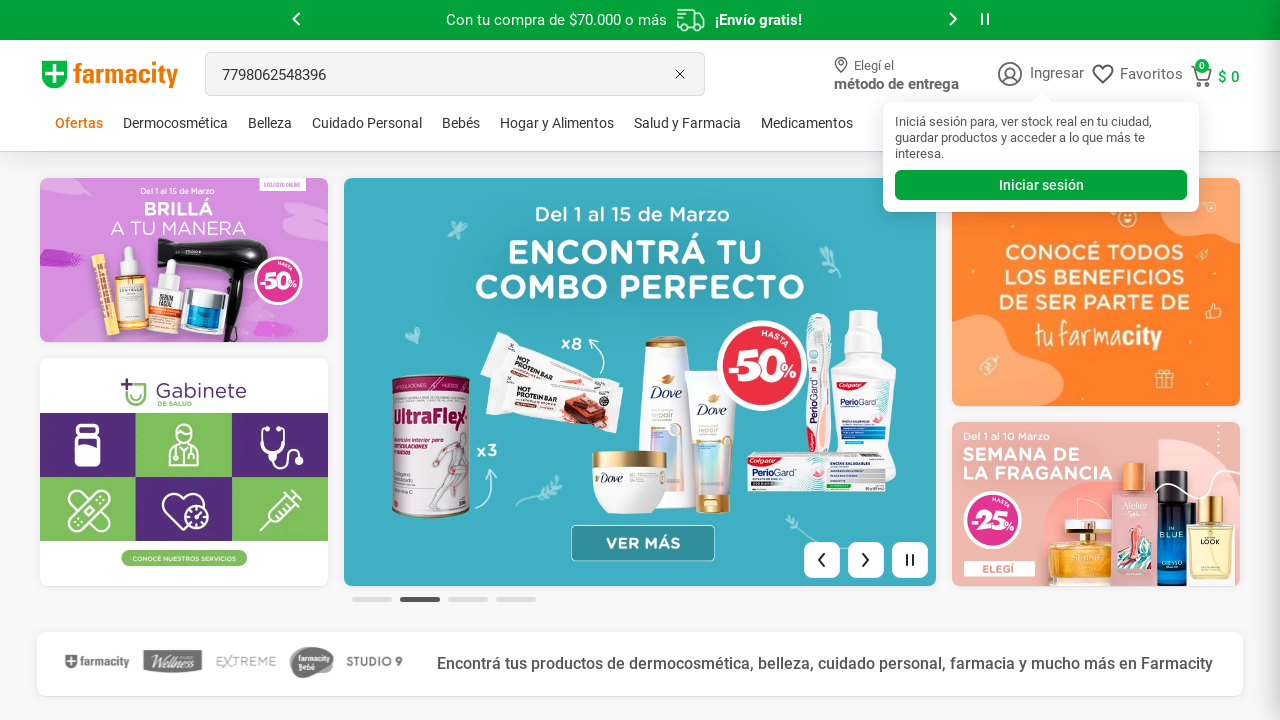

Search results loaded with product prices visible
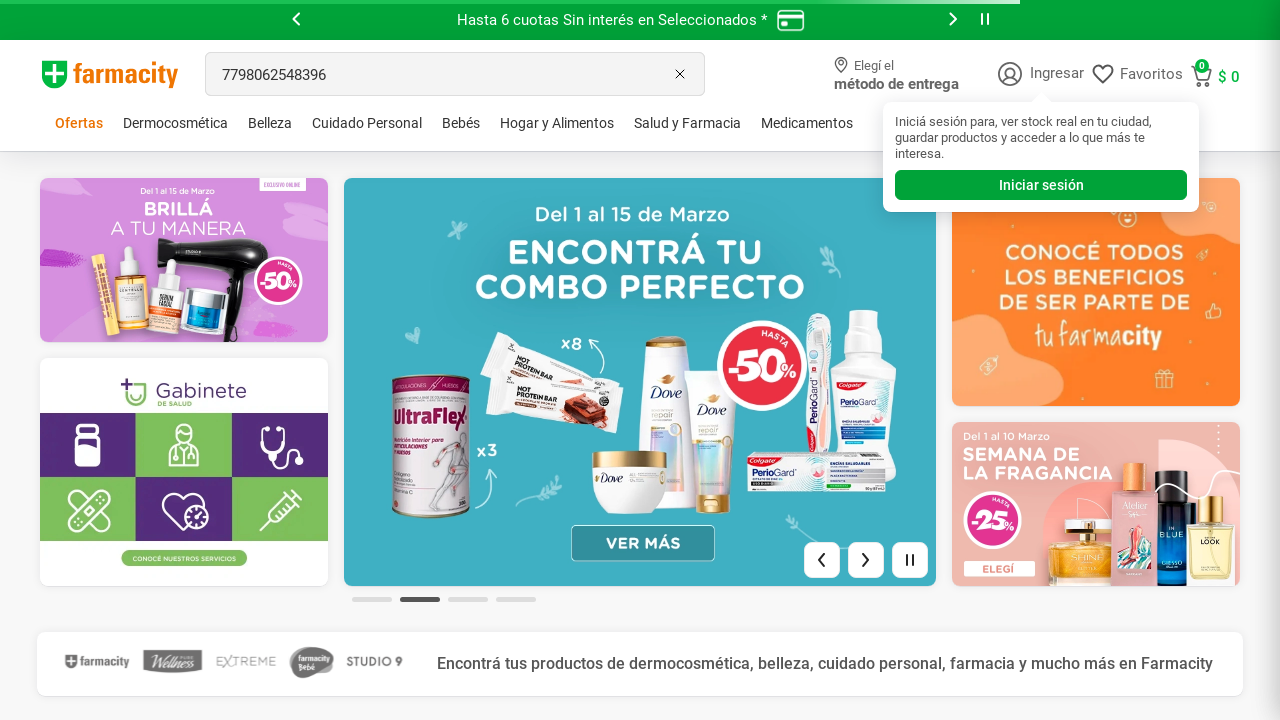

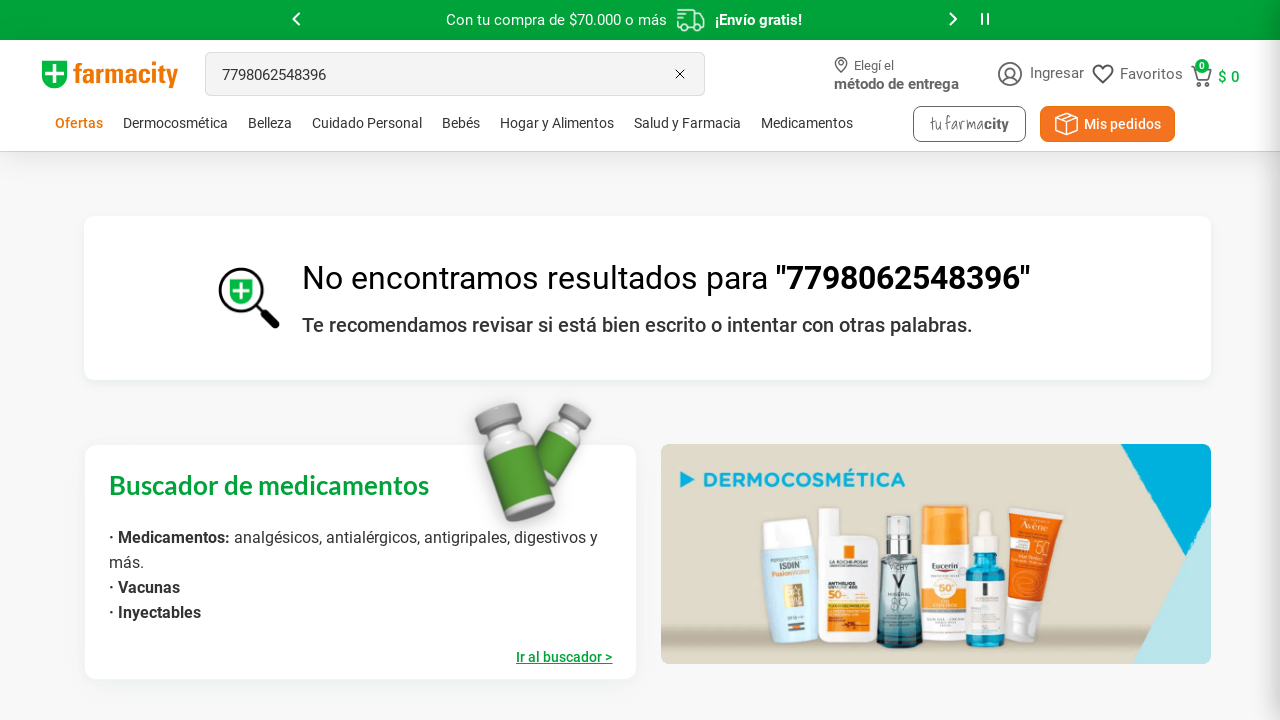